Tests that other controls are hidden when editing a todo item

Starting URL: https://demo.playwright.dev/todomvc

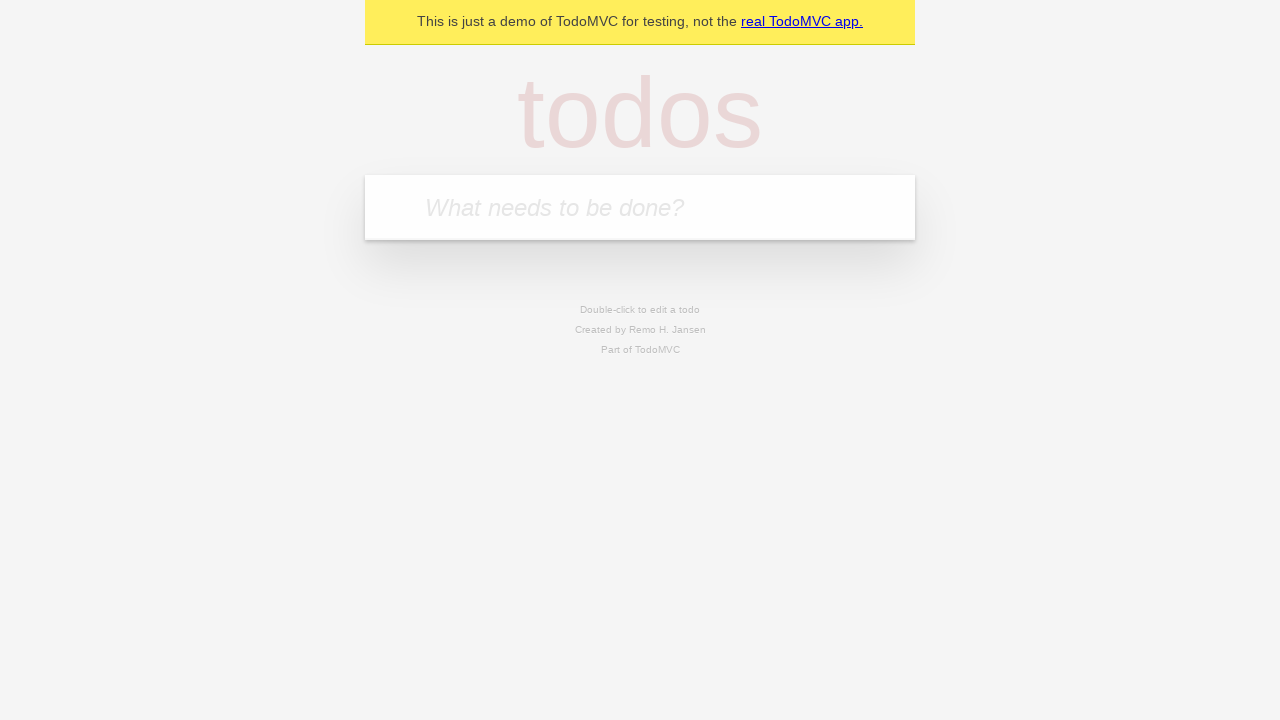

Located the 'What needs to be done?' input field
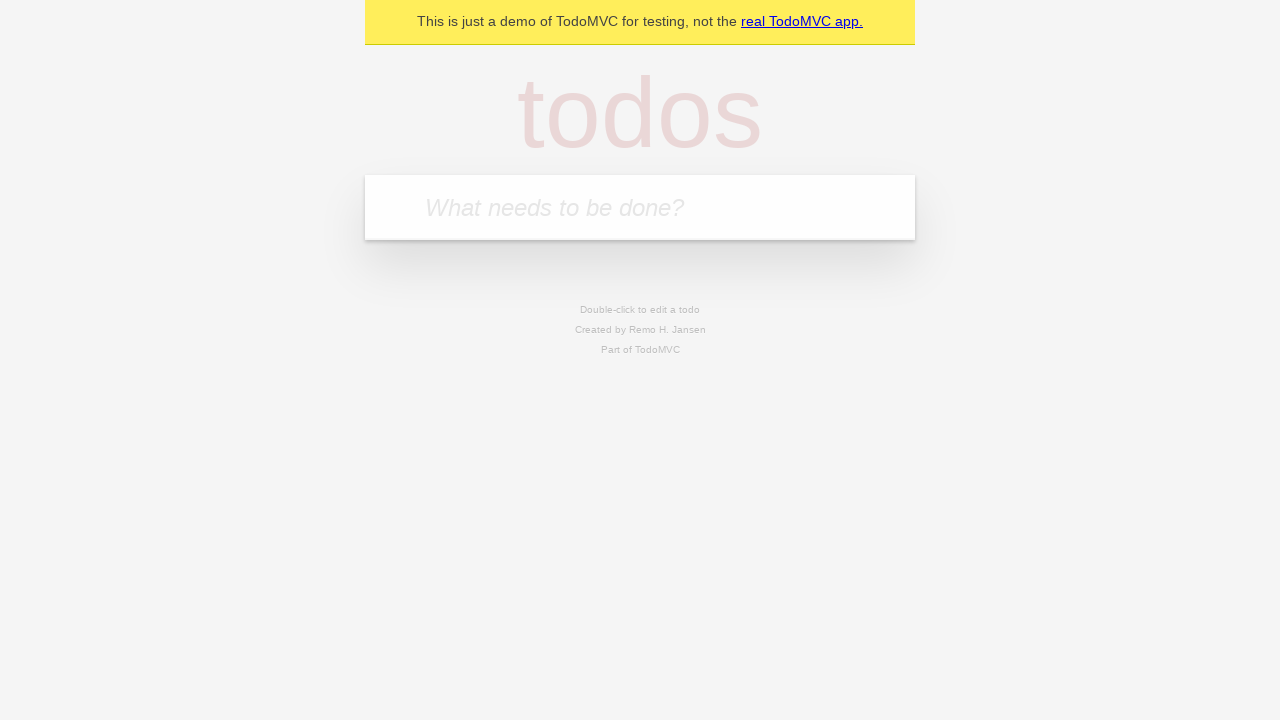

Filled todo input with 'buy some cheese' on internal:attr=[placeholder="What needs to be done?"i]
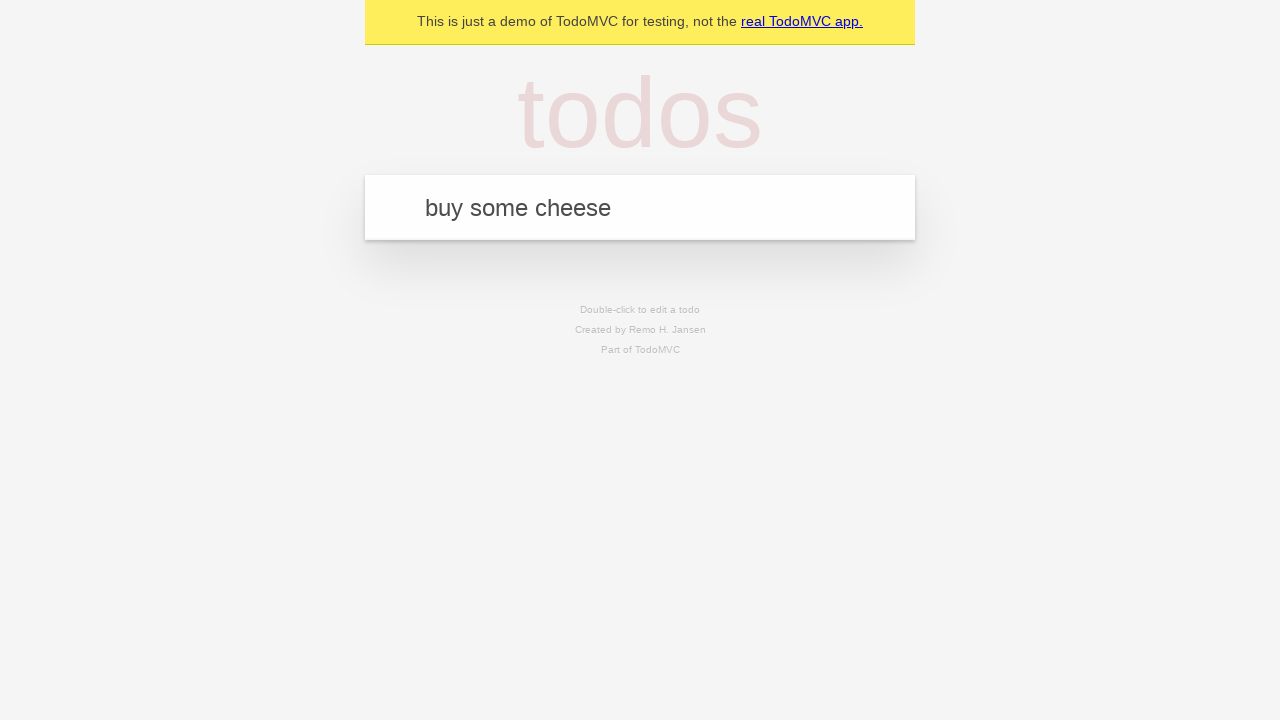

Pressed Enter to create todo 'buy some cheese' on internal:attr=[placeholder="What needs to be done?"i]
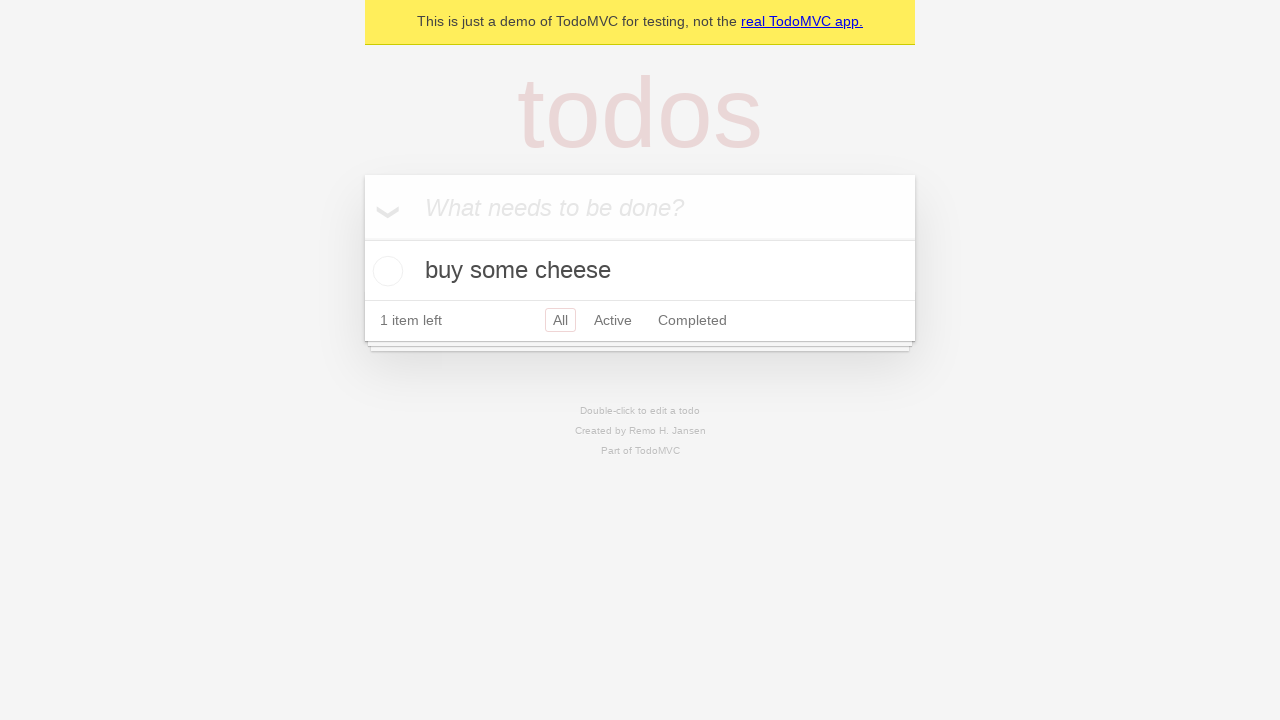

Filled todo input with 'feed the cat' on internal:attr=[placeholder="What needs to be done?"i]
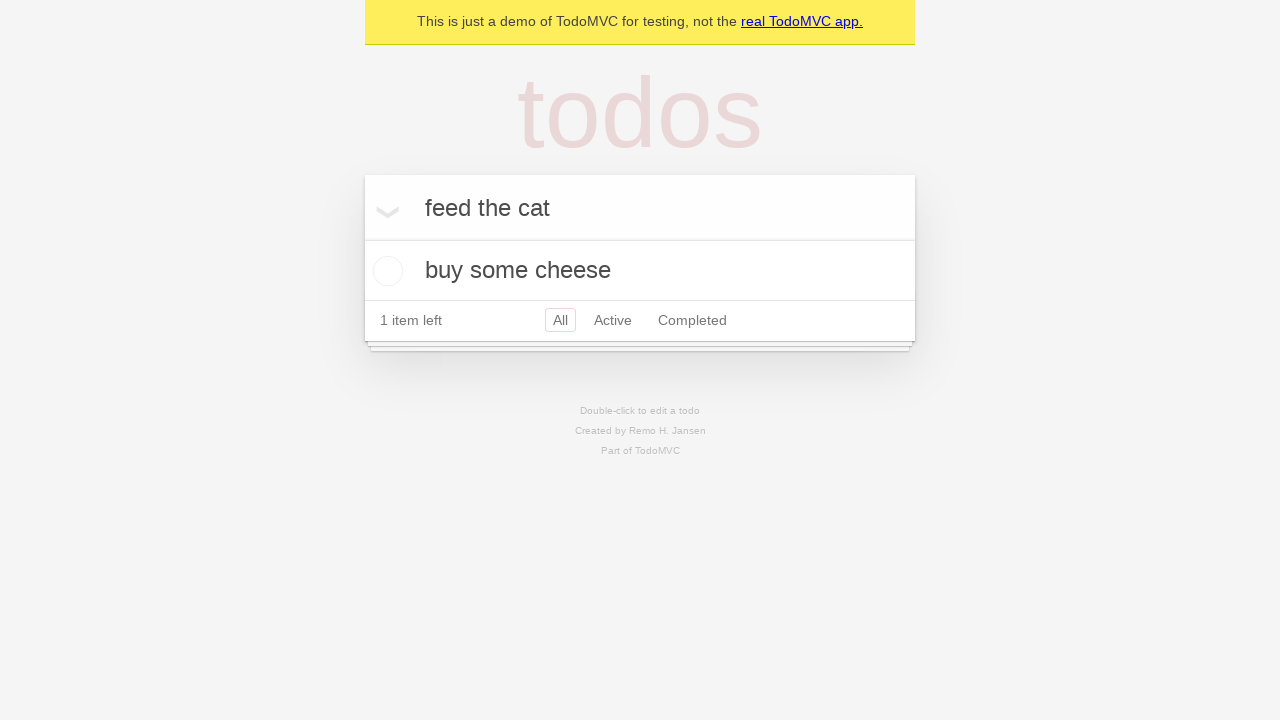

Pressed Enter to create todo 'feed the cat' on internal:attr=[placeholder="What needs to be done?"i]
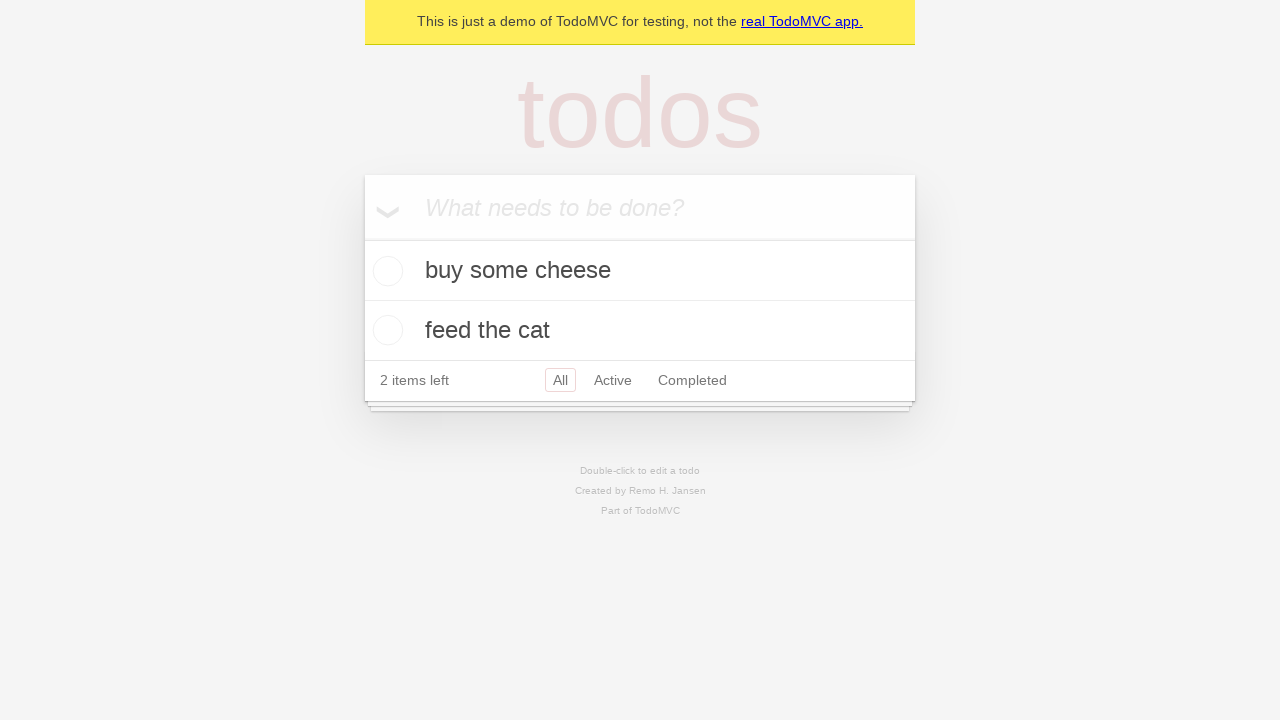

Filled todo input with 'book a doctors appointment' on internal:attr=[placeholder="What needs to be done?"i]
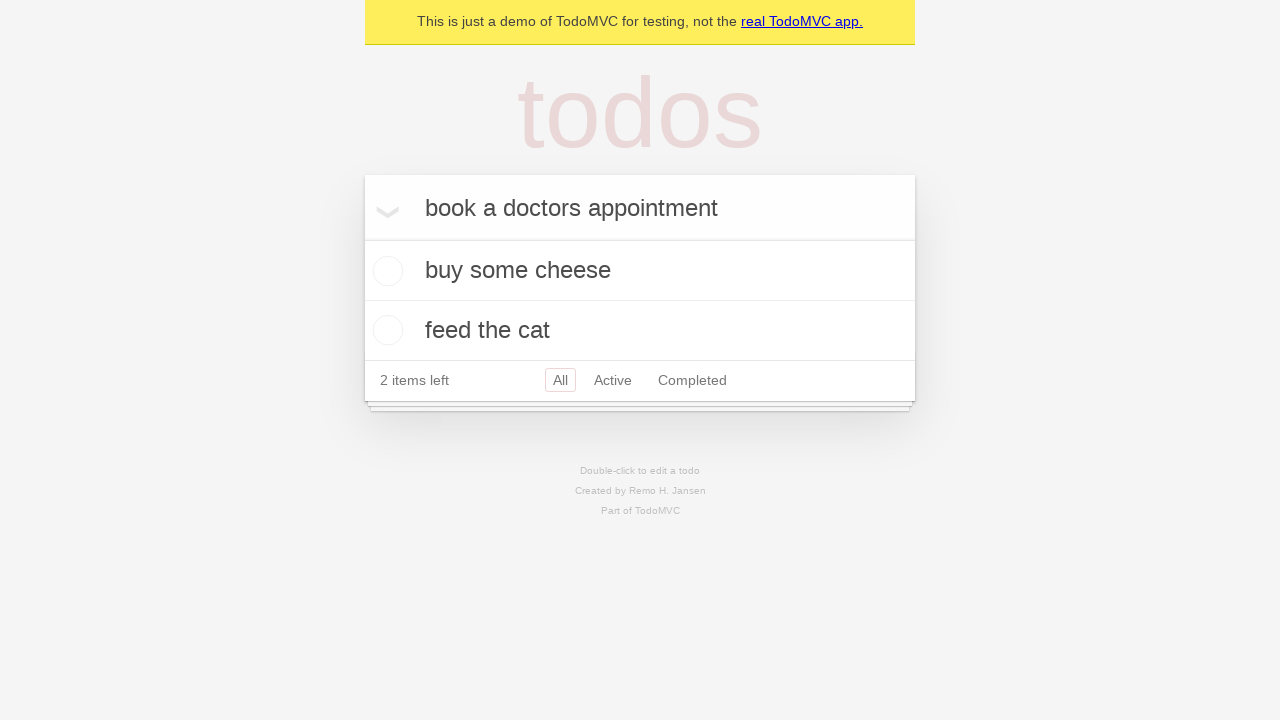

Pressed Enter to create todo 'book a doctors appointment' on internal:attr=[placeholder="What needs to be done?"i]
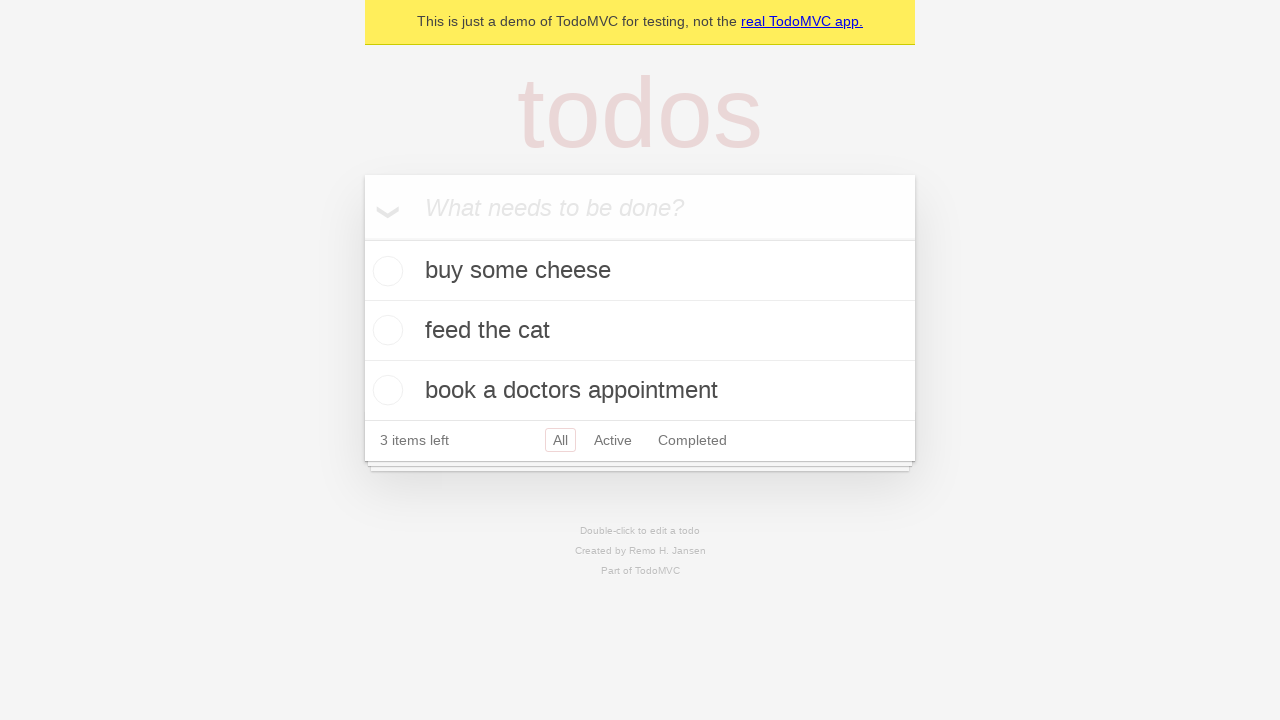

Located the second todo item
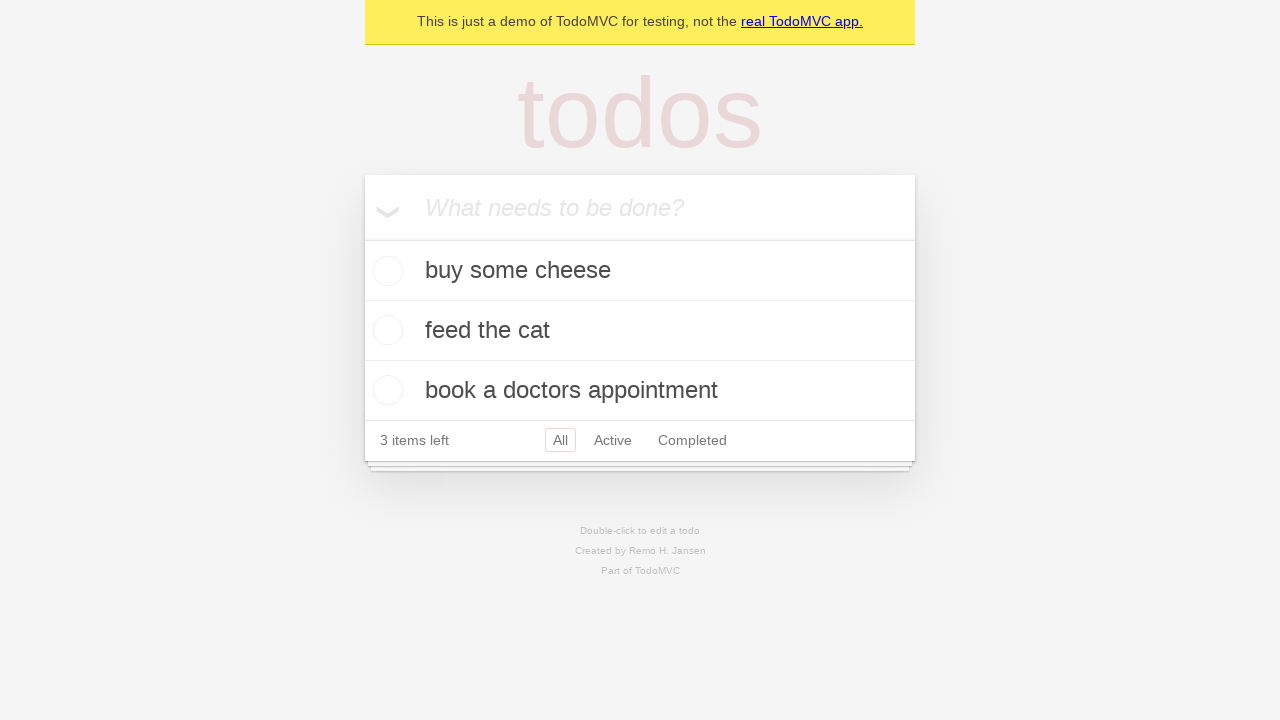

Double-clicked the second todo item to enter edit mode at (640, 331) on internal:testid=[data-testid="todo-item"s] >> nth=1
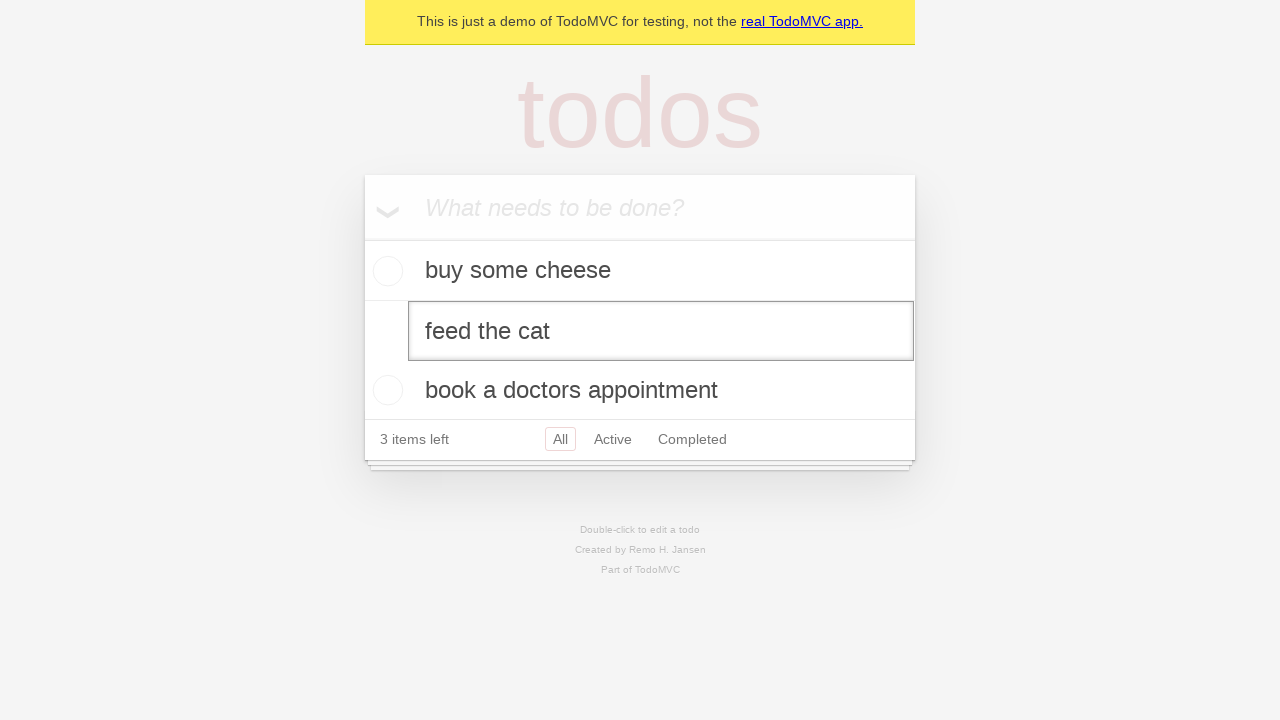

Edit mode activated - edit input field appeared for second todo
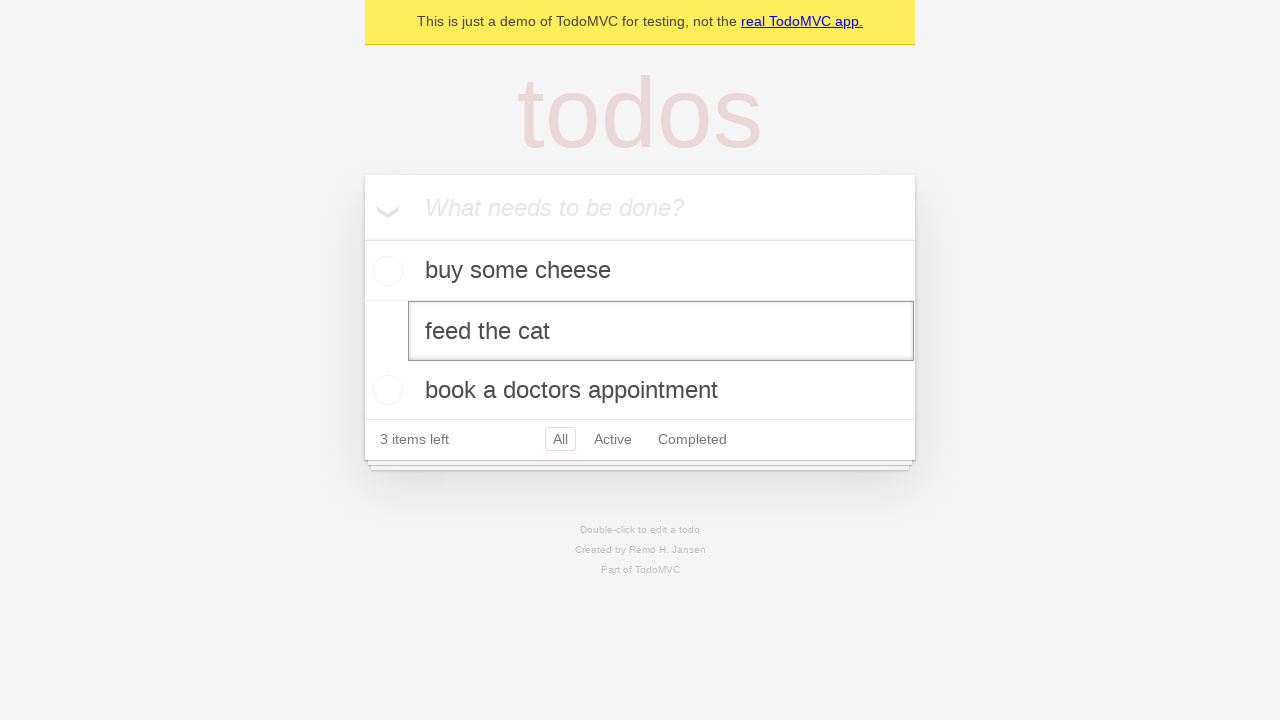

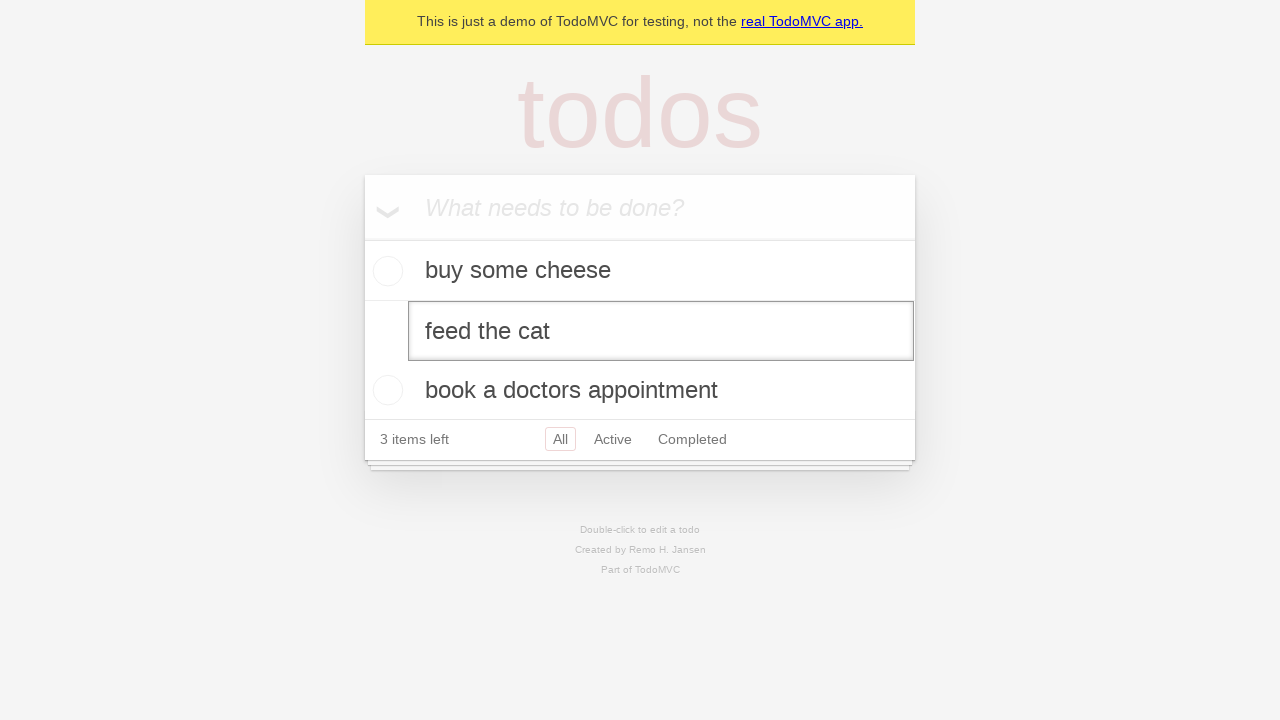